Tests the Tic Tac Toe game initial state and swap functionality. Verifies the initial board state, clicks the swap button to switch players, verifies the UI changes accordingly, then clicks swap again to verify it switches back and the computer makes a move.

Starting URL: https://playtictactoe.org/

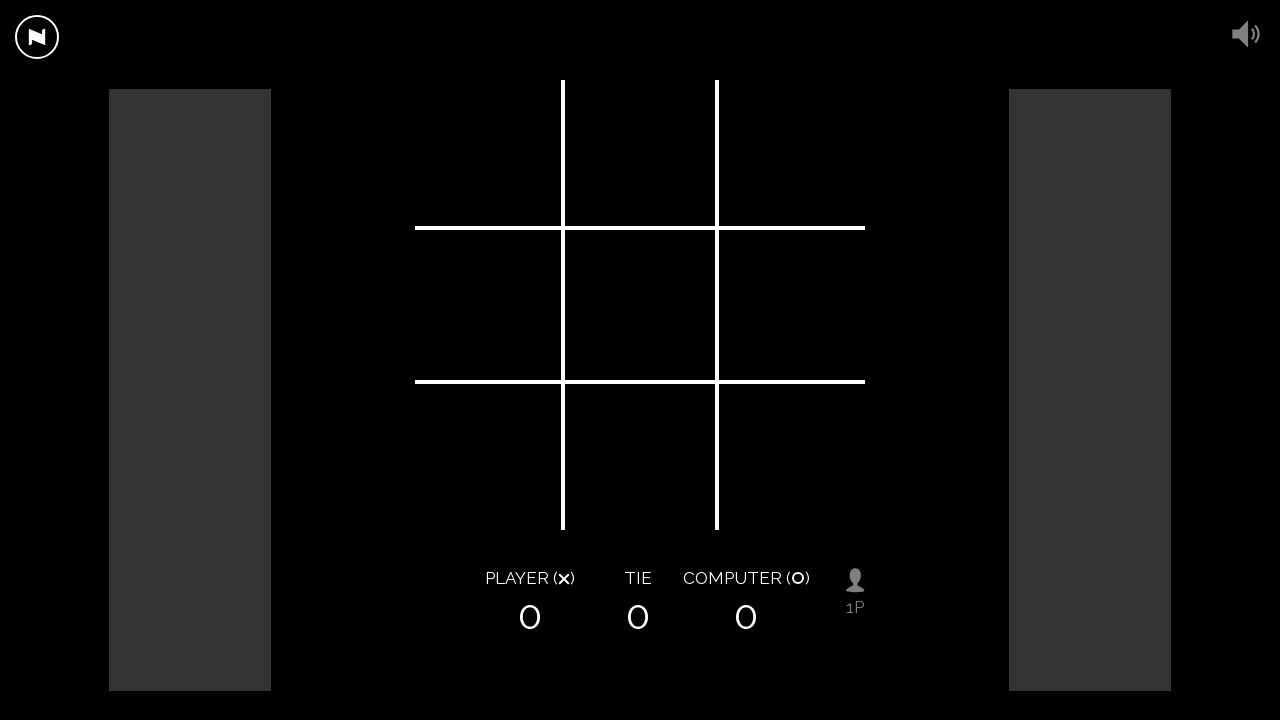

Waited for player 1 scores element - initial state verified
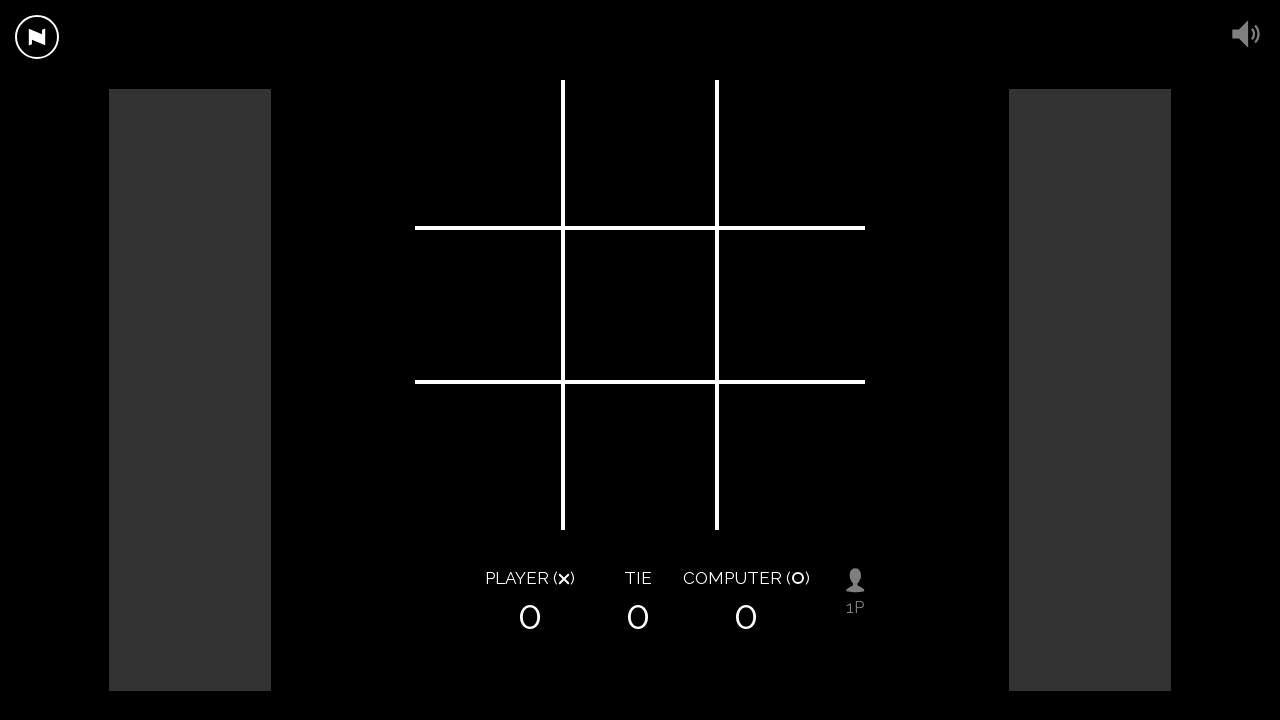

Verified player 2 scores element does not exist initially
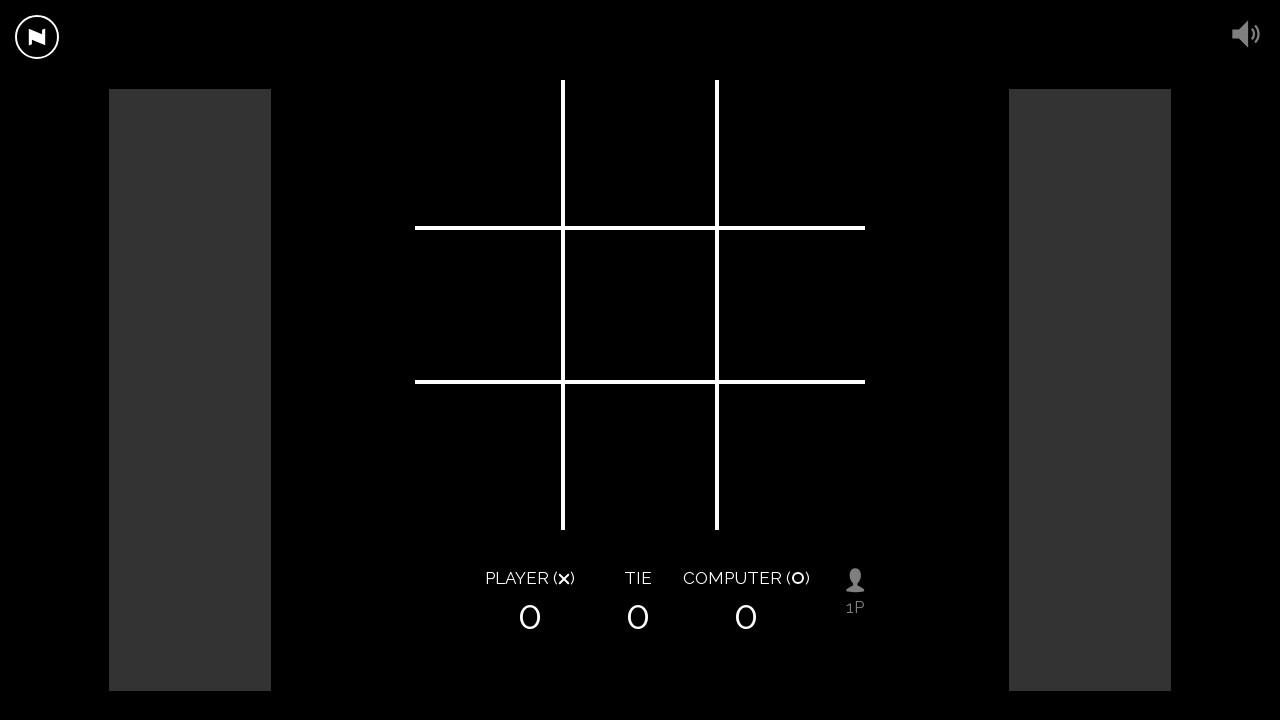

Clicked swap button to switch players at (855, 580) on .swap
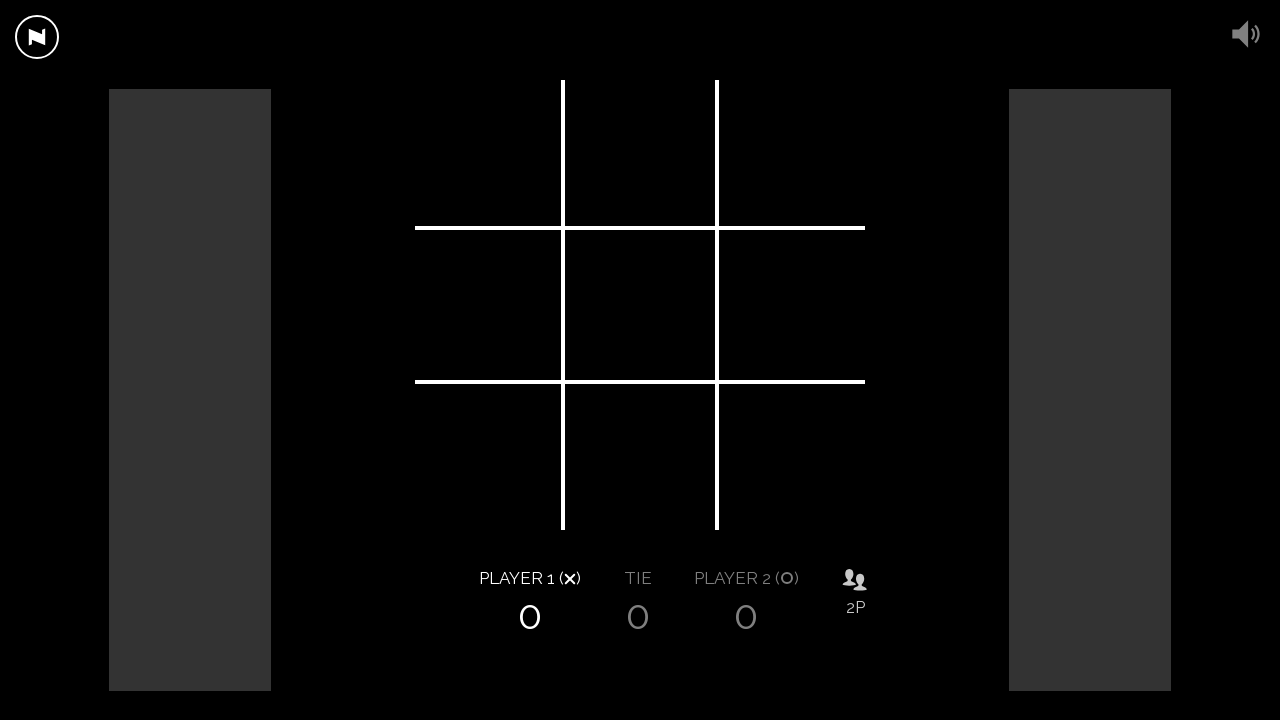

Verified player 1 scores element is gone after swap
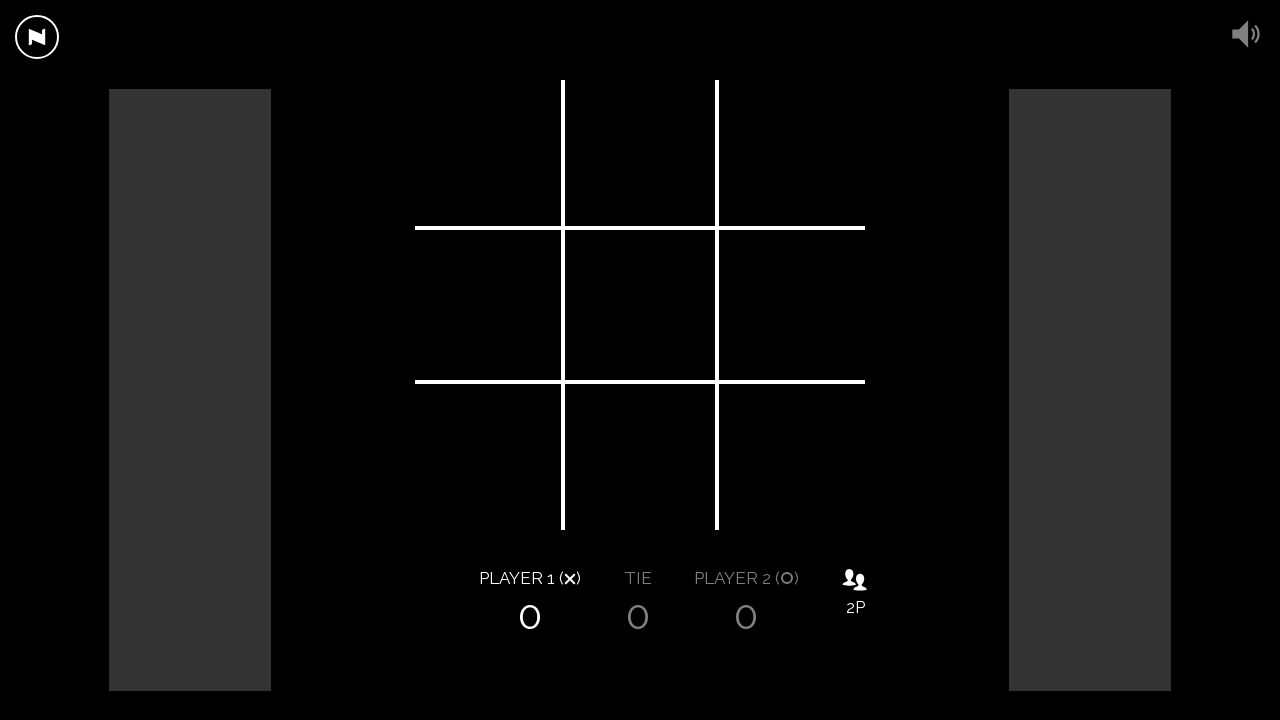

Verified player 2 scores element appears after swap
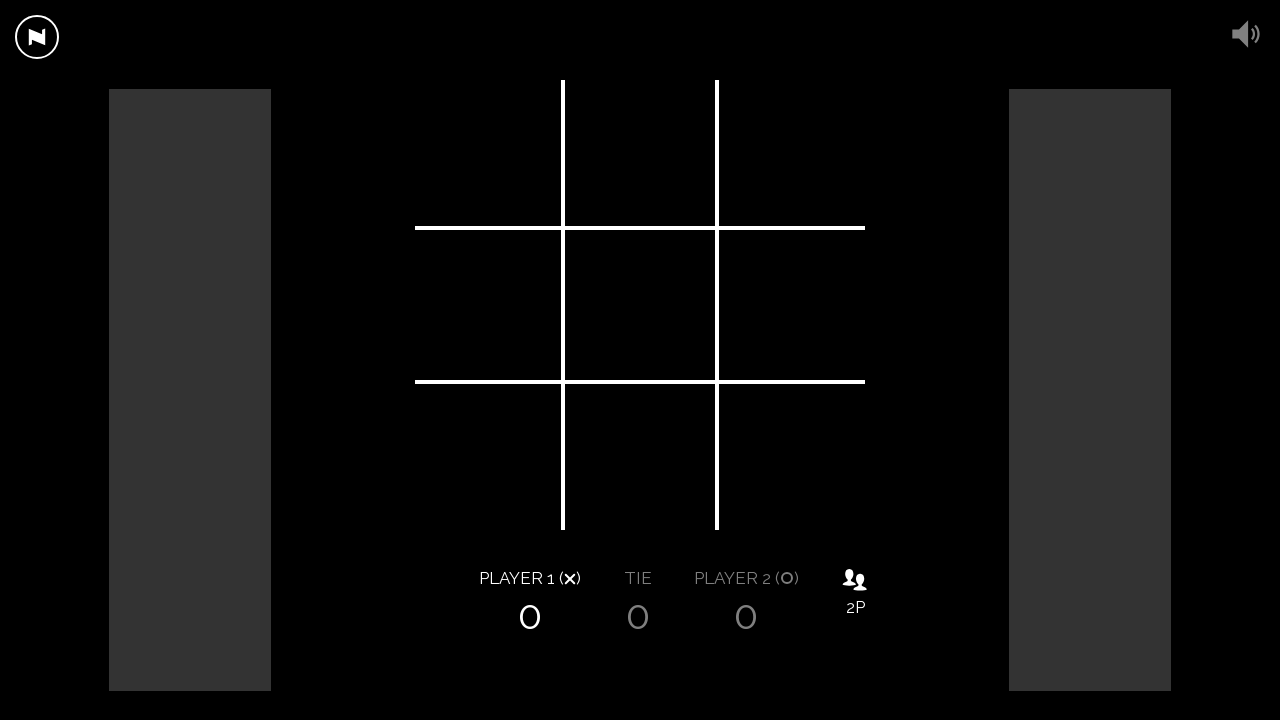

Clicked swap button again to switch back to player 1 at (855, 580) on .swap
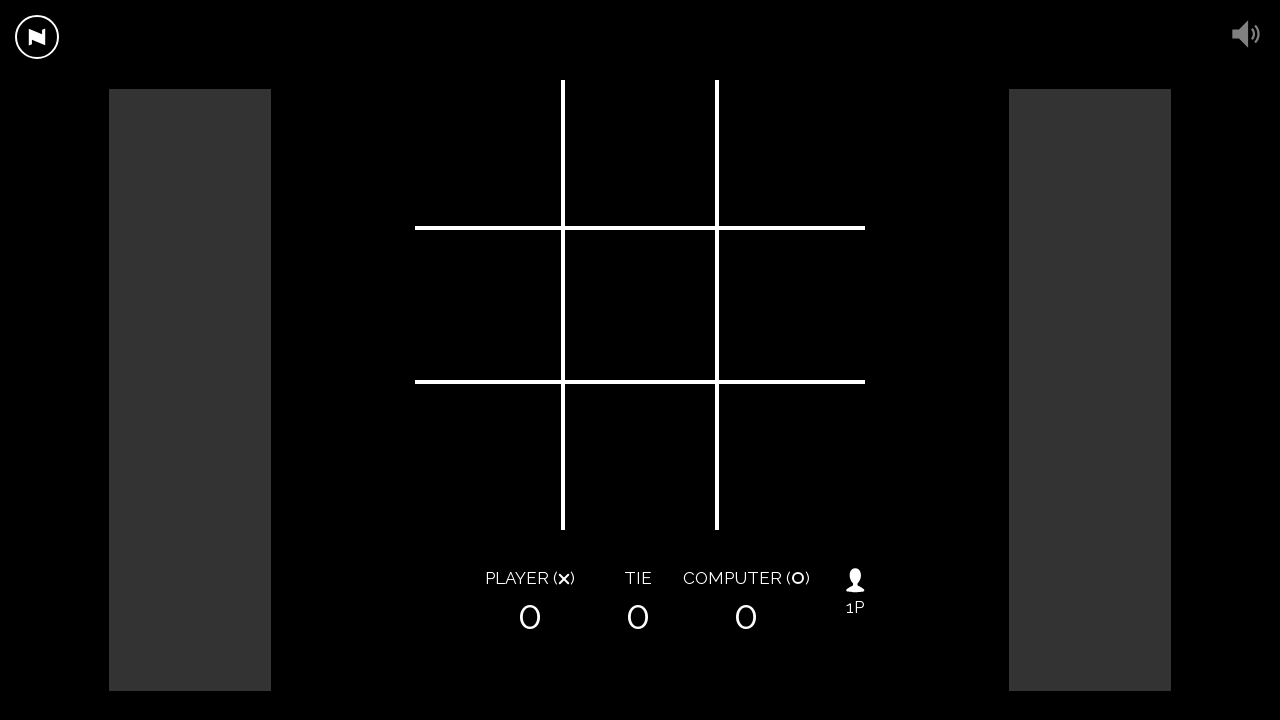

Verified player 2 scores element is gone after second swap
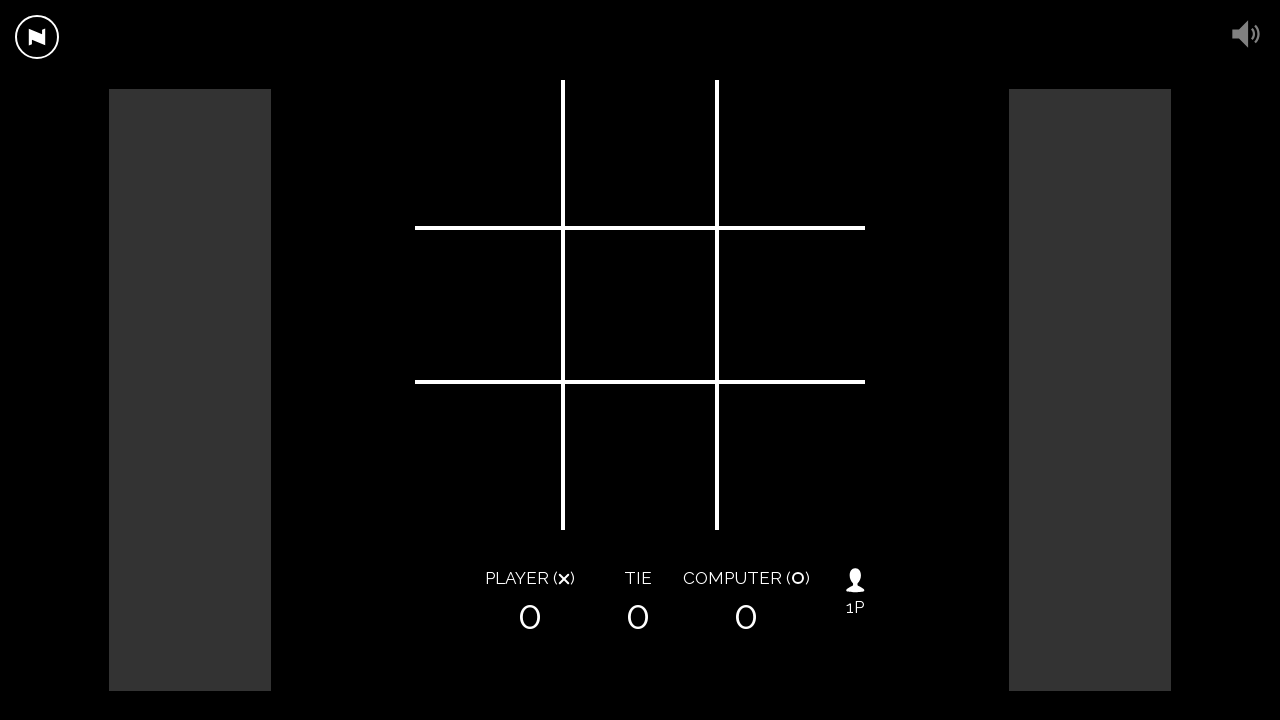

Verified player 1 scores element reappears after second swap
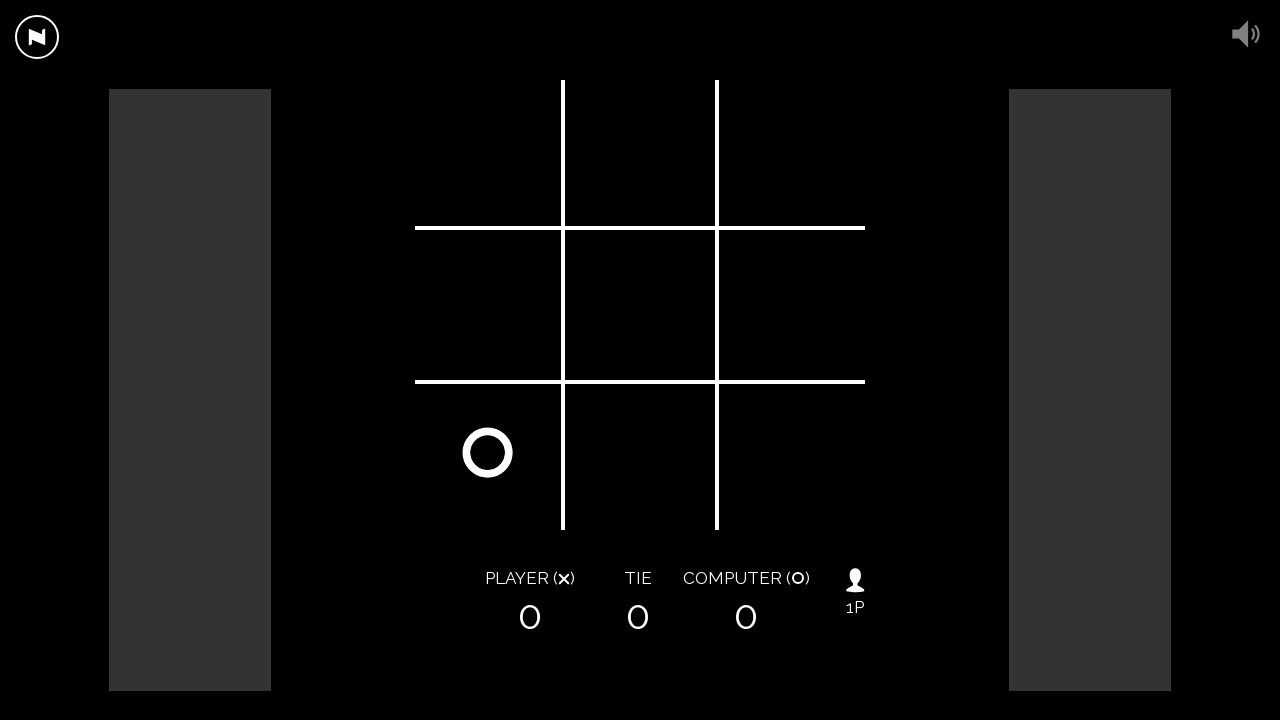

Waited 2 seconds for computer to make a move
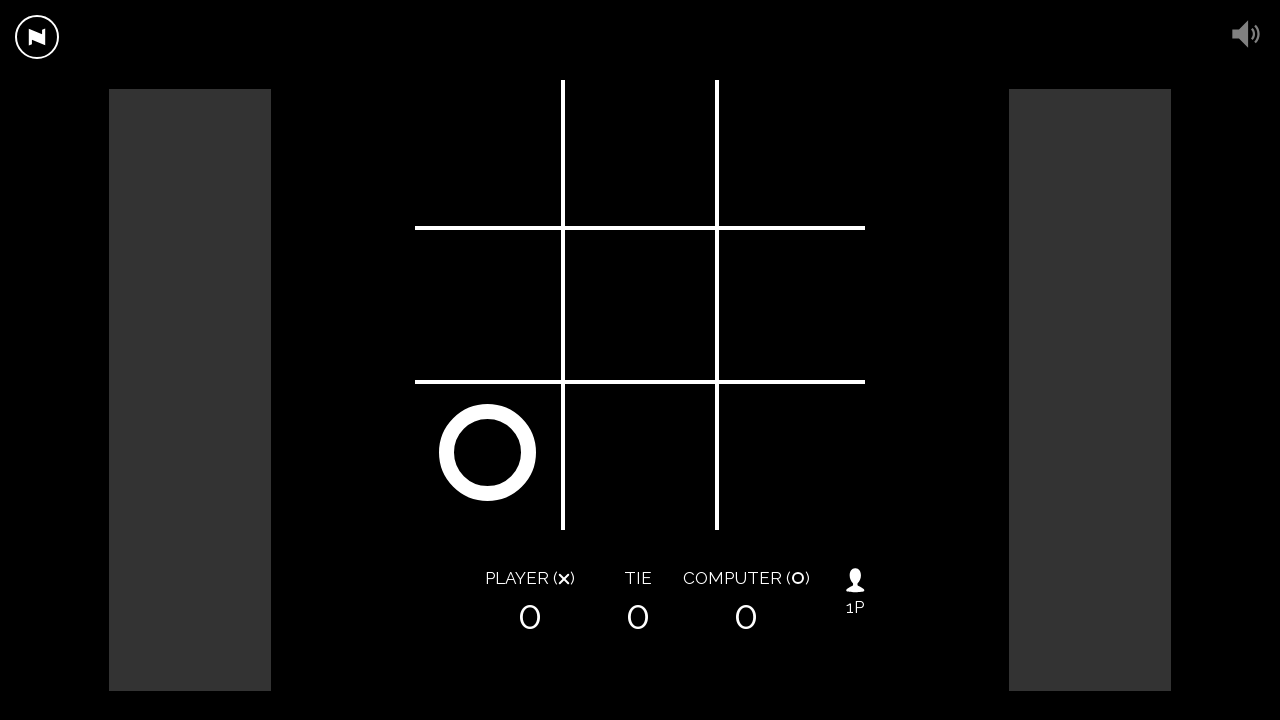

Verified computer made a move - O symbol appeared on board
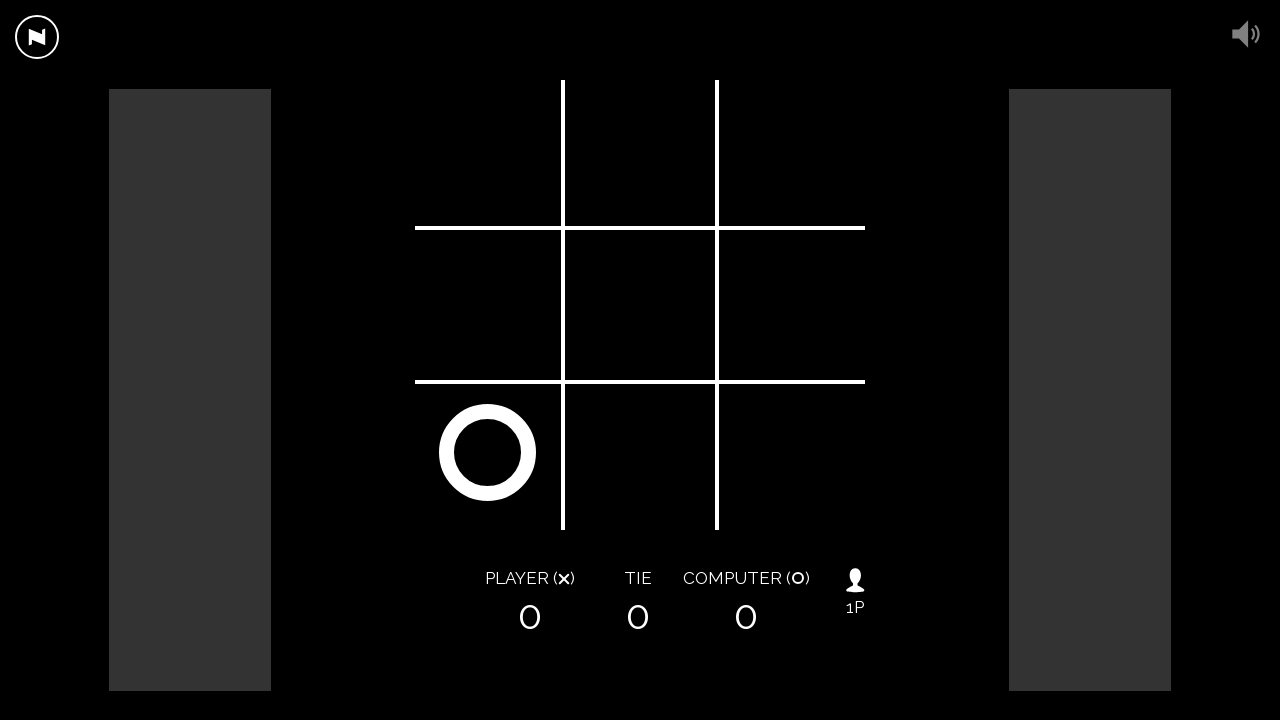

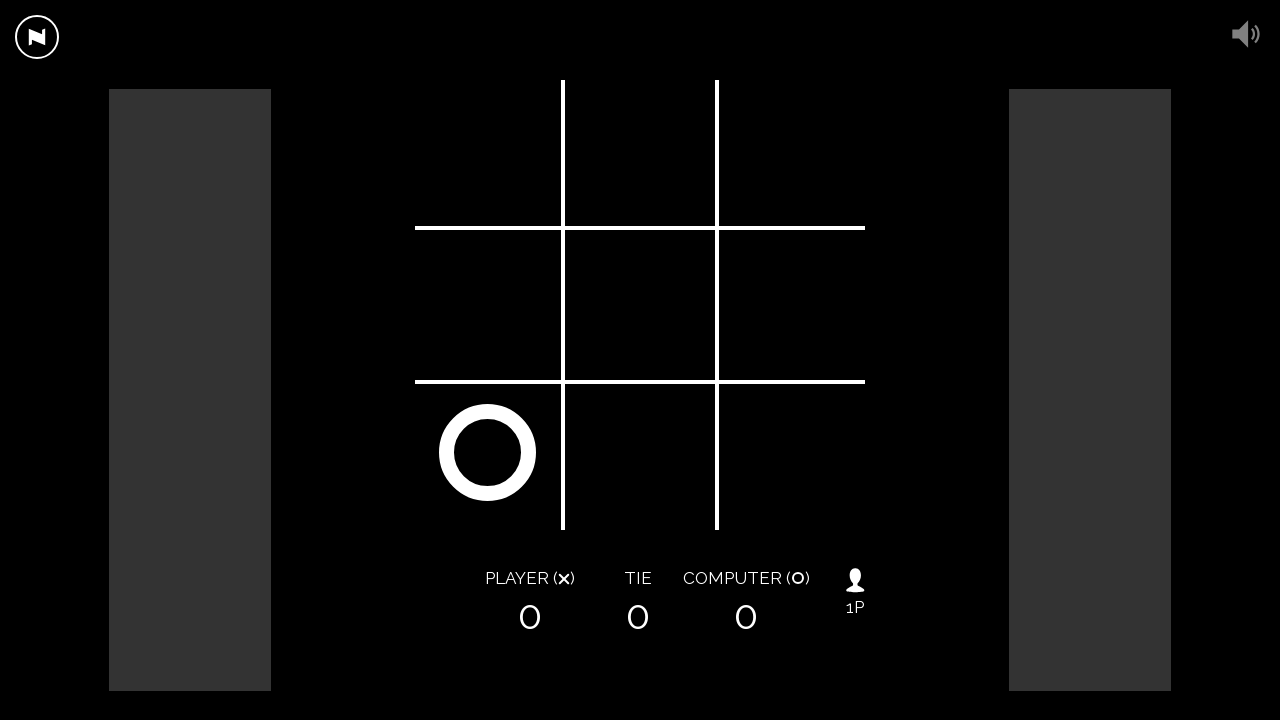